Tests drag and drop functionality by dragging an element from one position to another

Starting URL: https://selenium08.blogspot.com/2020/01/drag-drop.html?m=1

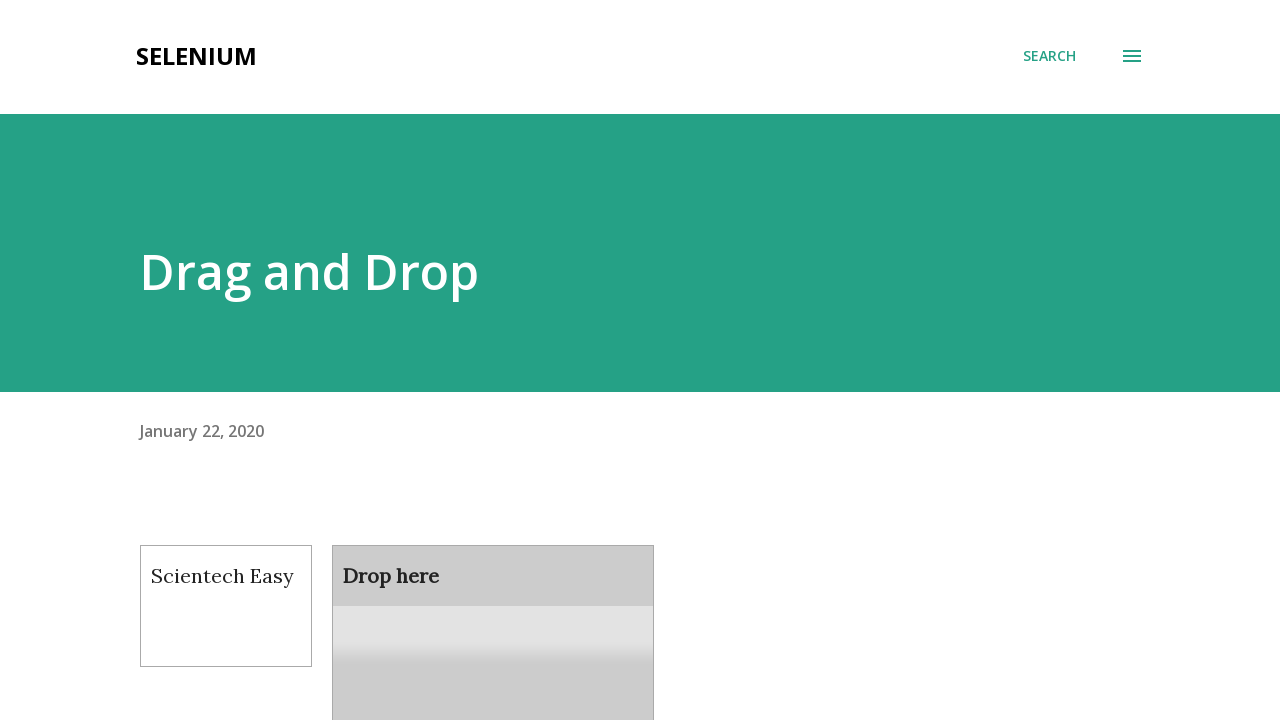

Navigated to drag and drop test page
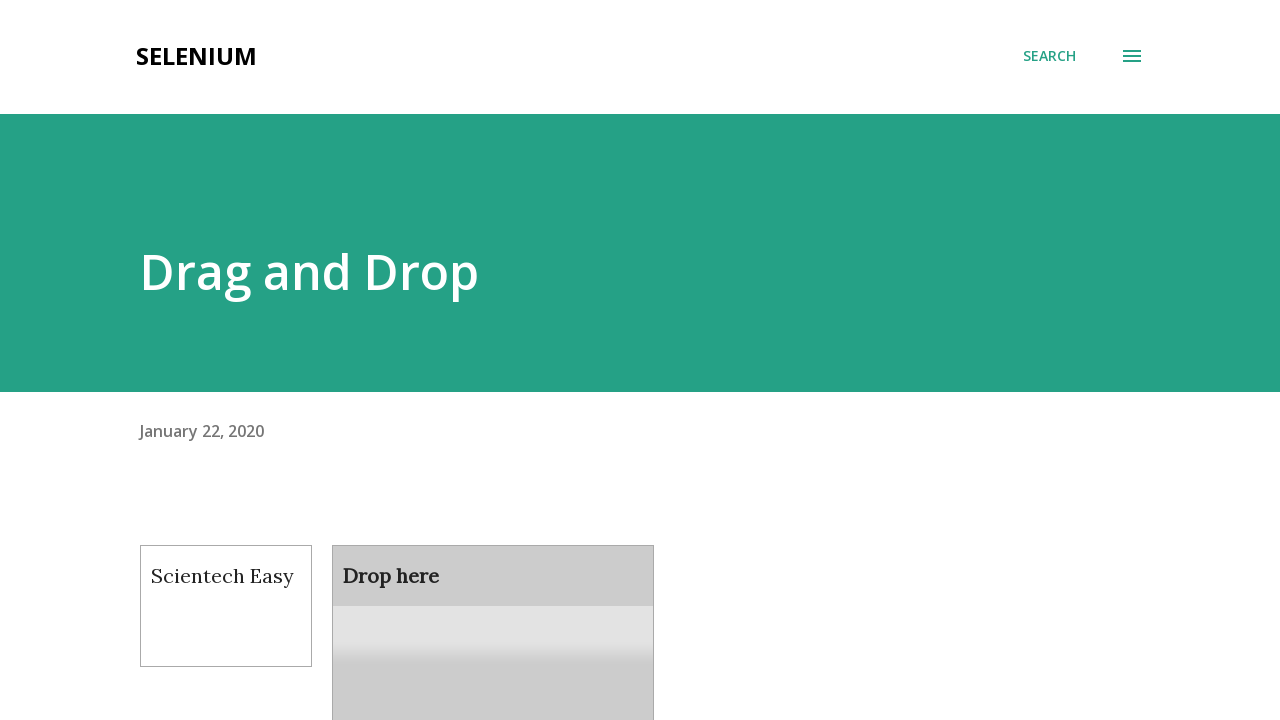

Located the draggable element
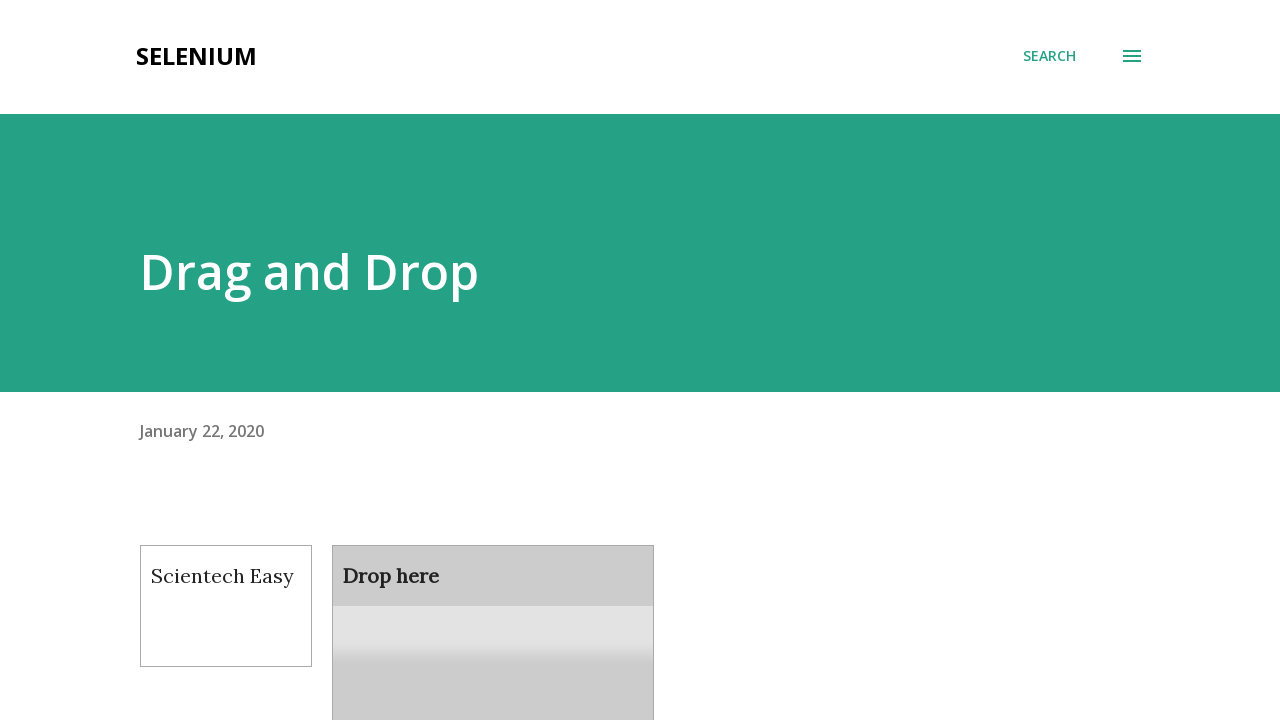

Located the droppable target element
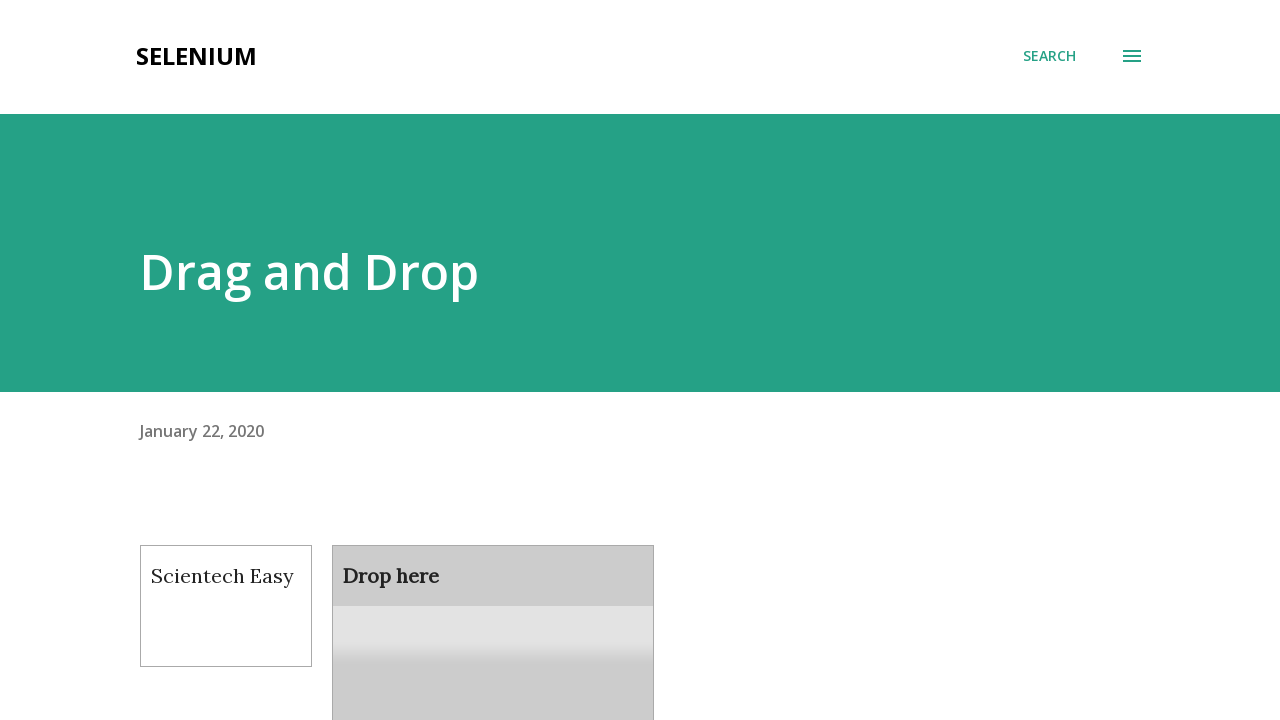

Dragged element to droppable target at (493, 609)
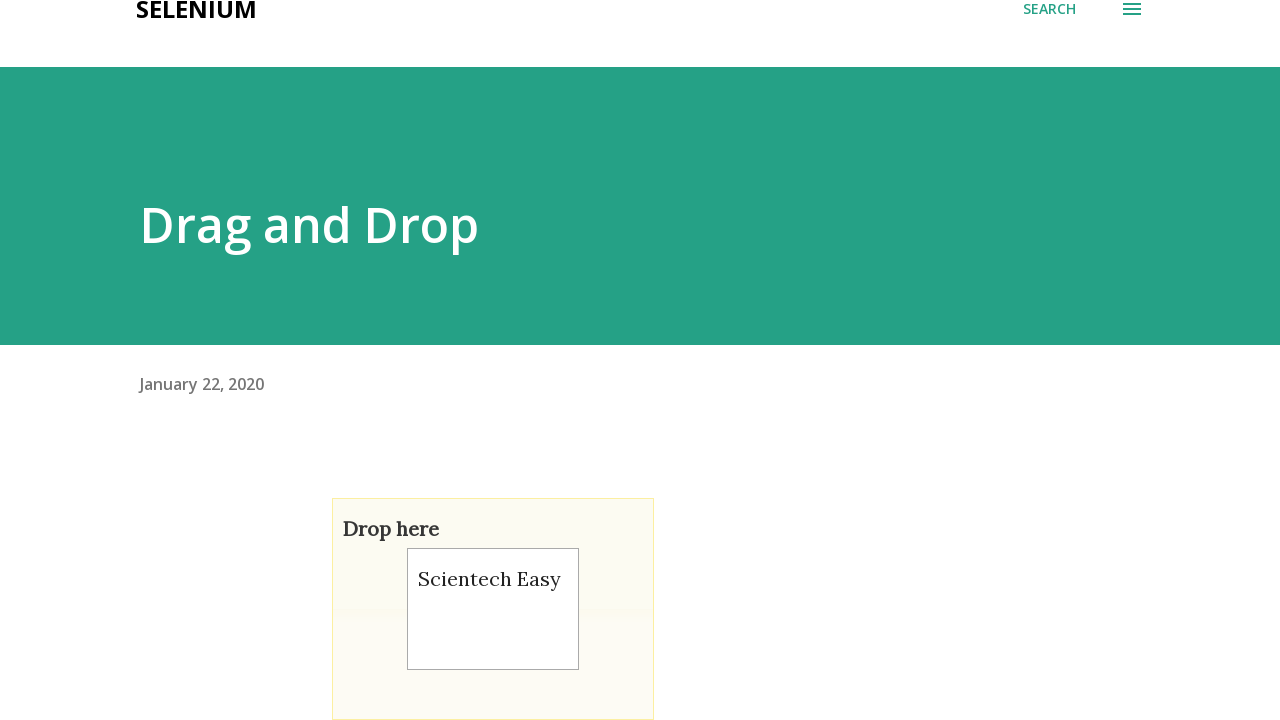

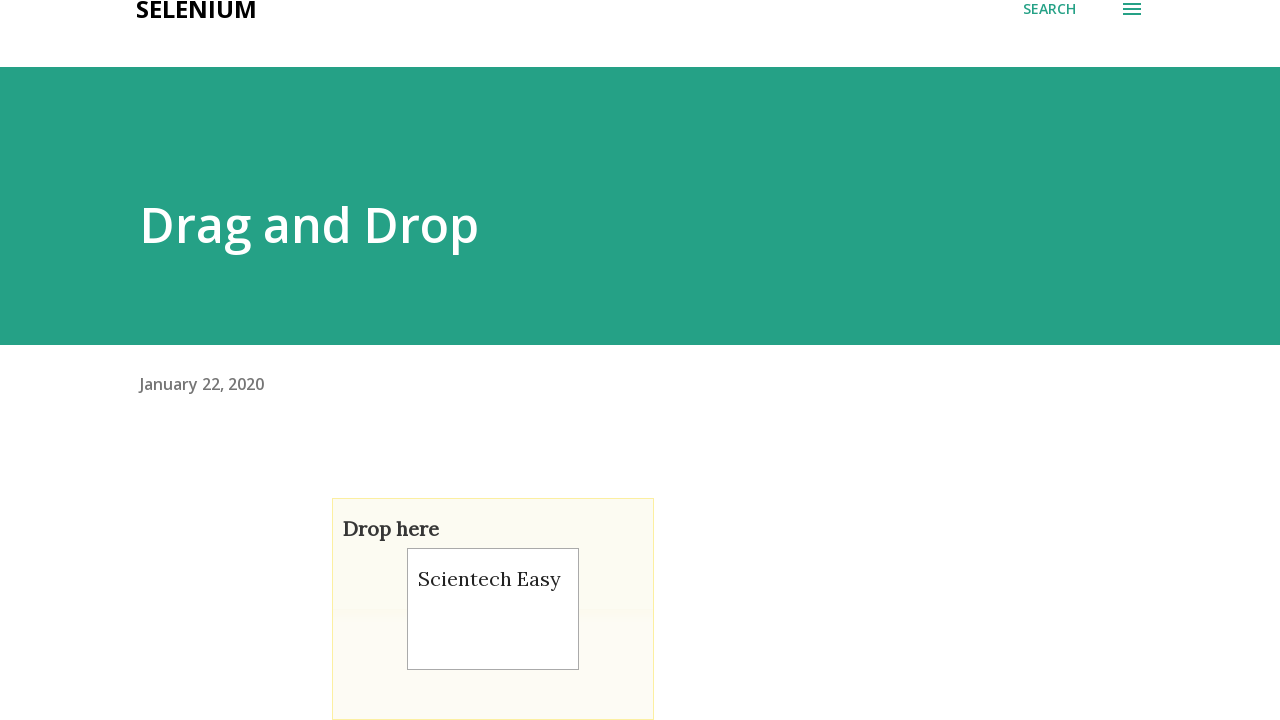